Tests a registration form by filling in first name, last name, and email fields, then submits the form and verifies the success message is displayed.

Starting URL: http://suninjuly.github.io/registration1.html

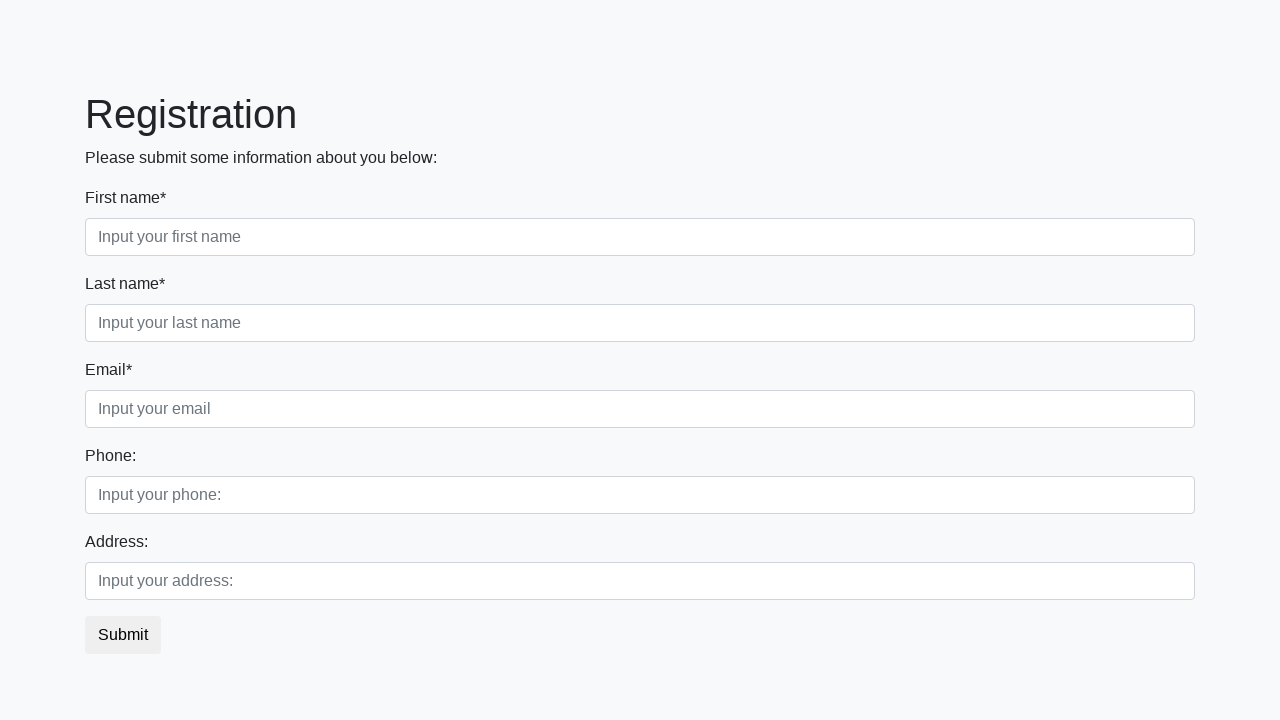

Filled first name field with 'Ivan' on .first
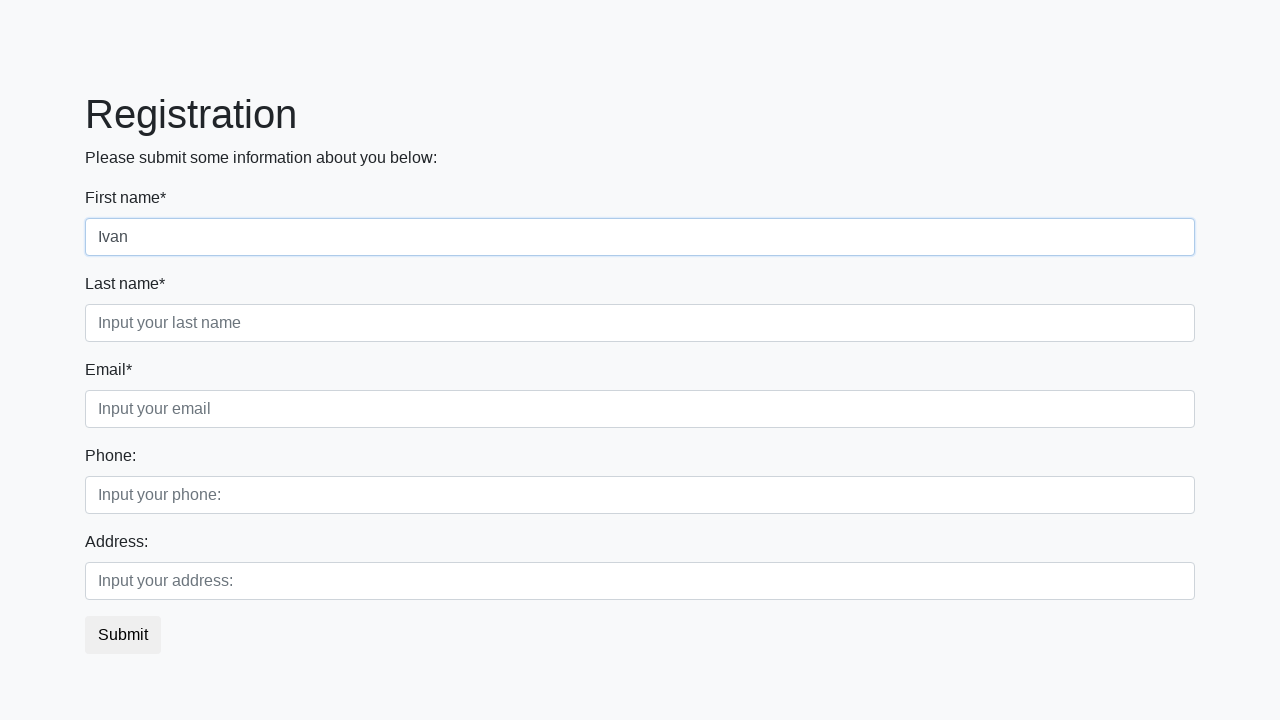

Filled last name field with 'Petrov' on .second
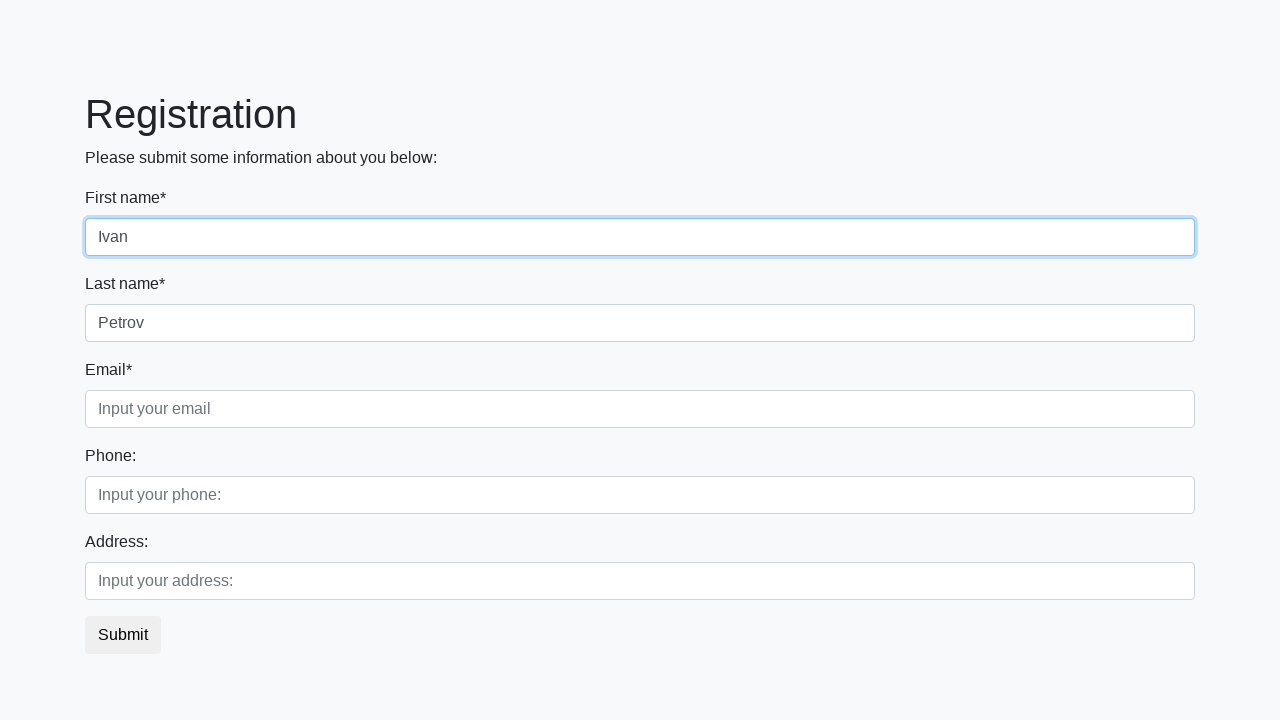

Filled email field with 'petrov@mail.ru' on .third
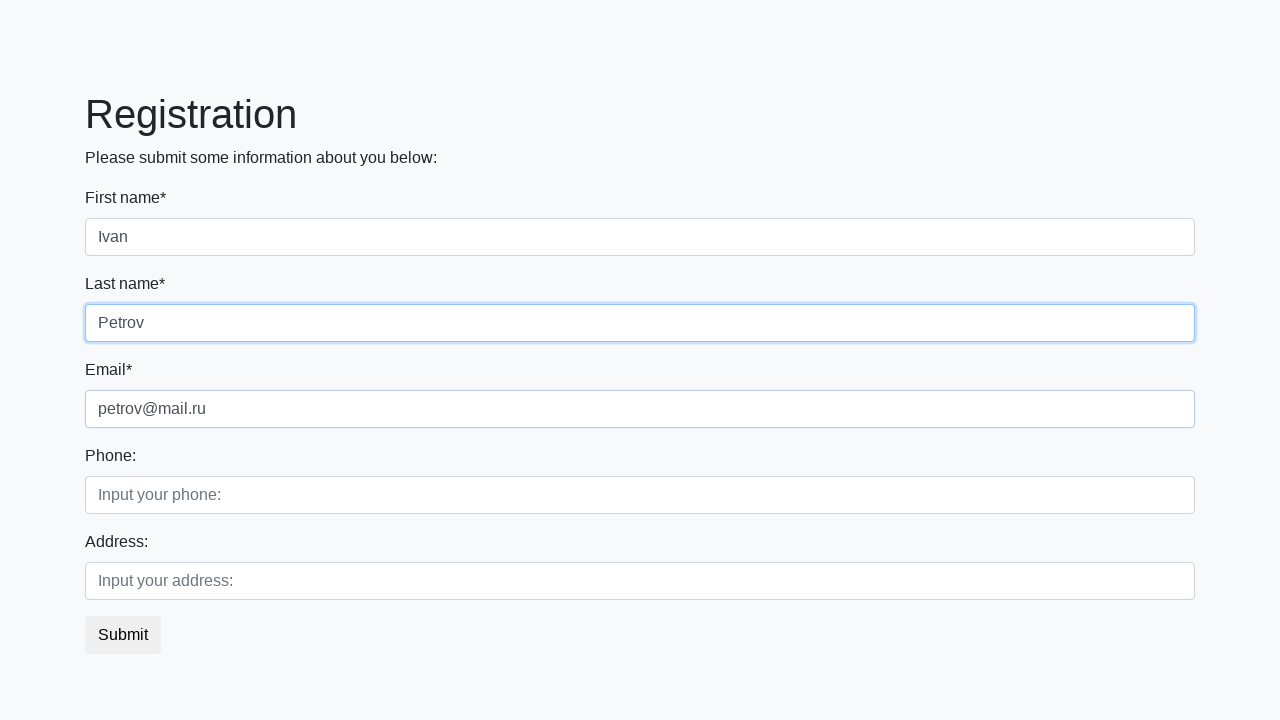

Clicked the submit button at (123, 635) on button.btn
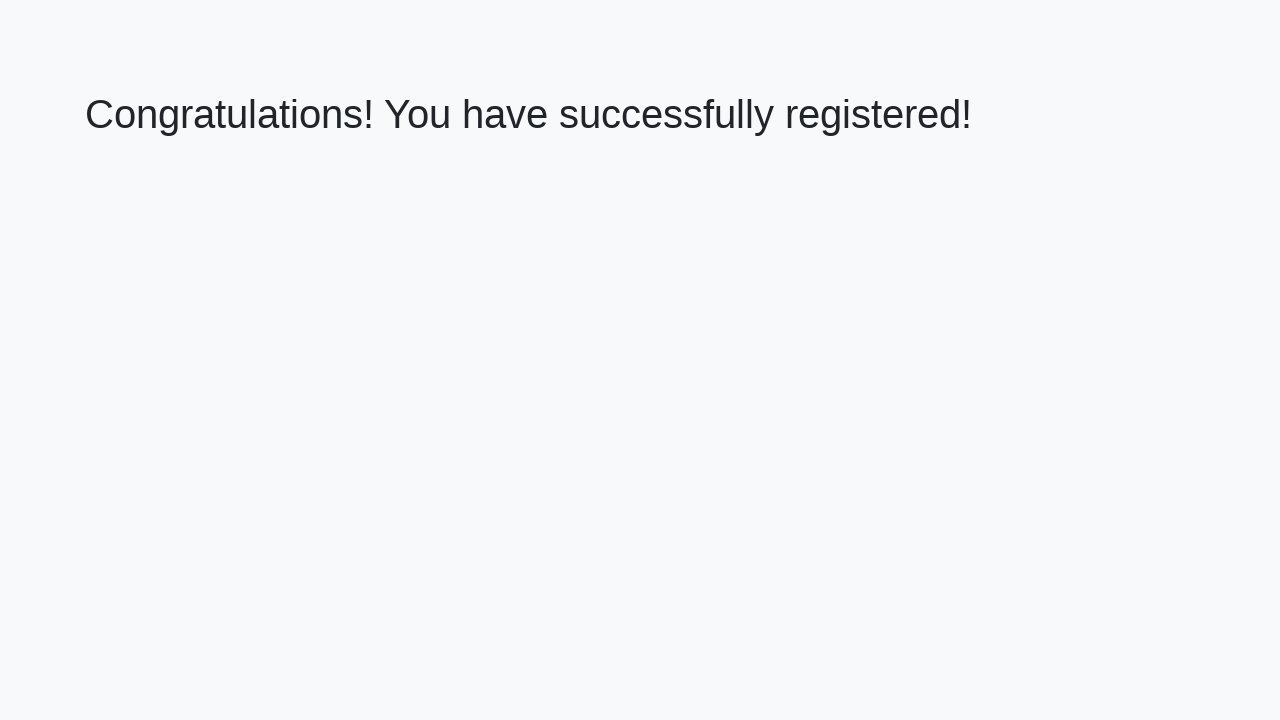

Success message heading loaded
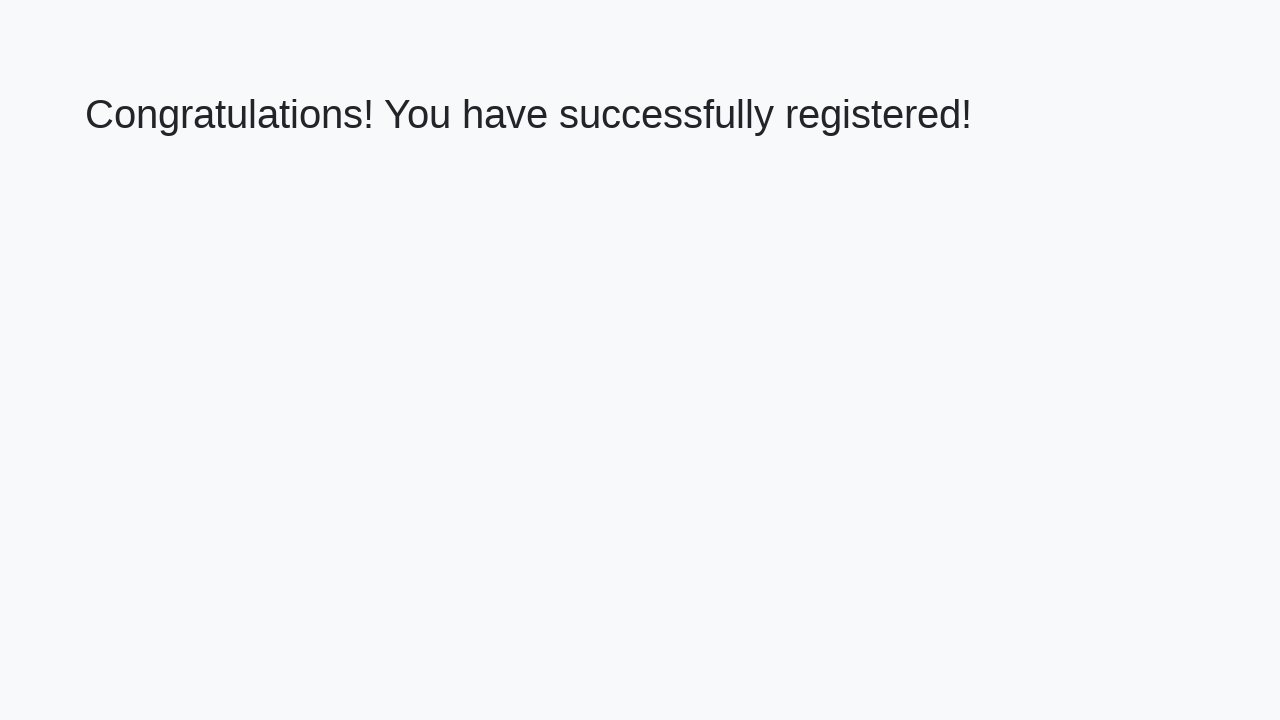

Retrieved success message text
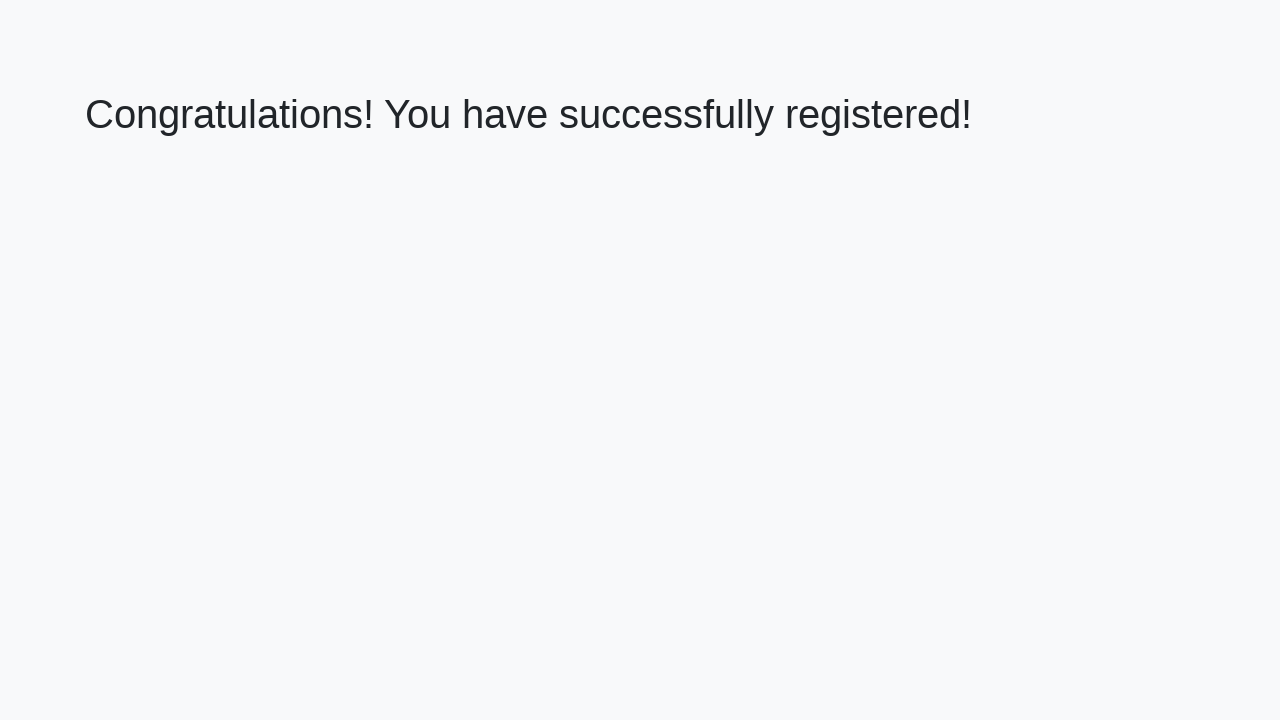

Verified success message: 'Congratulations! You have successfully registered!'
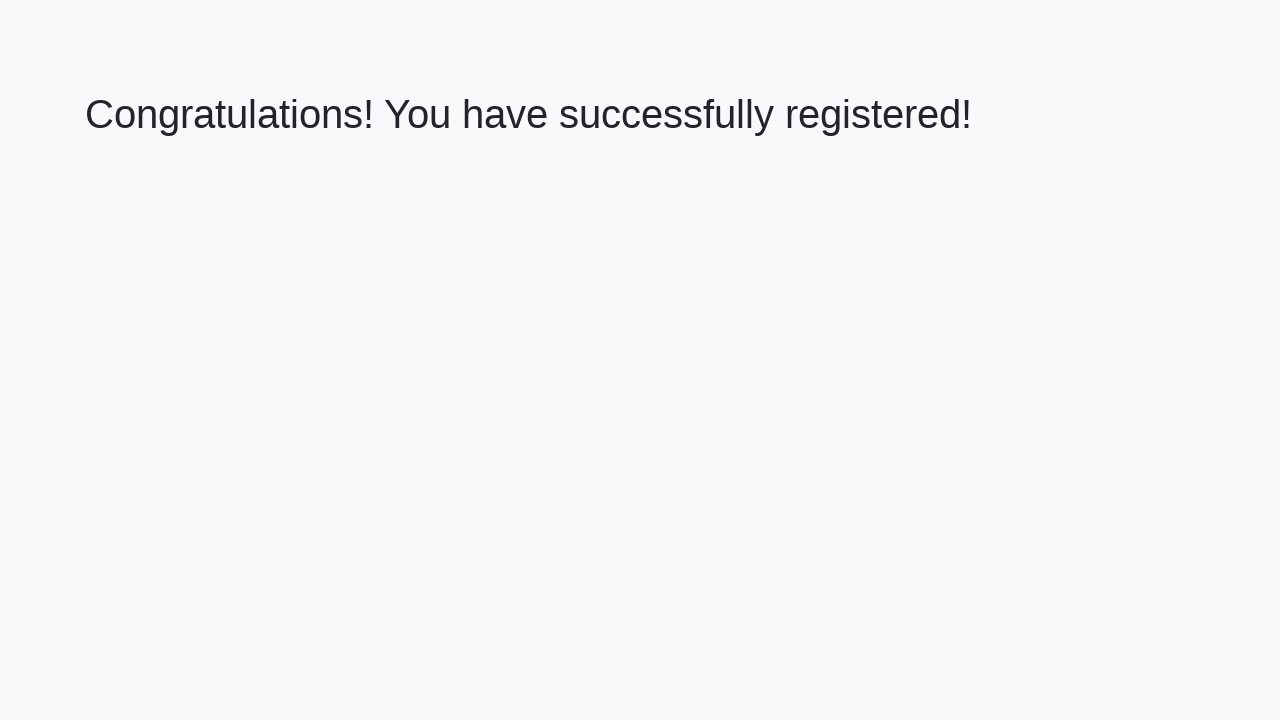

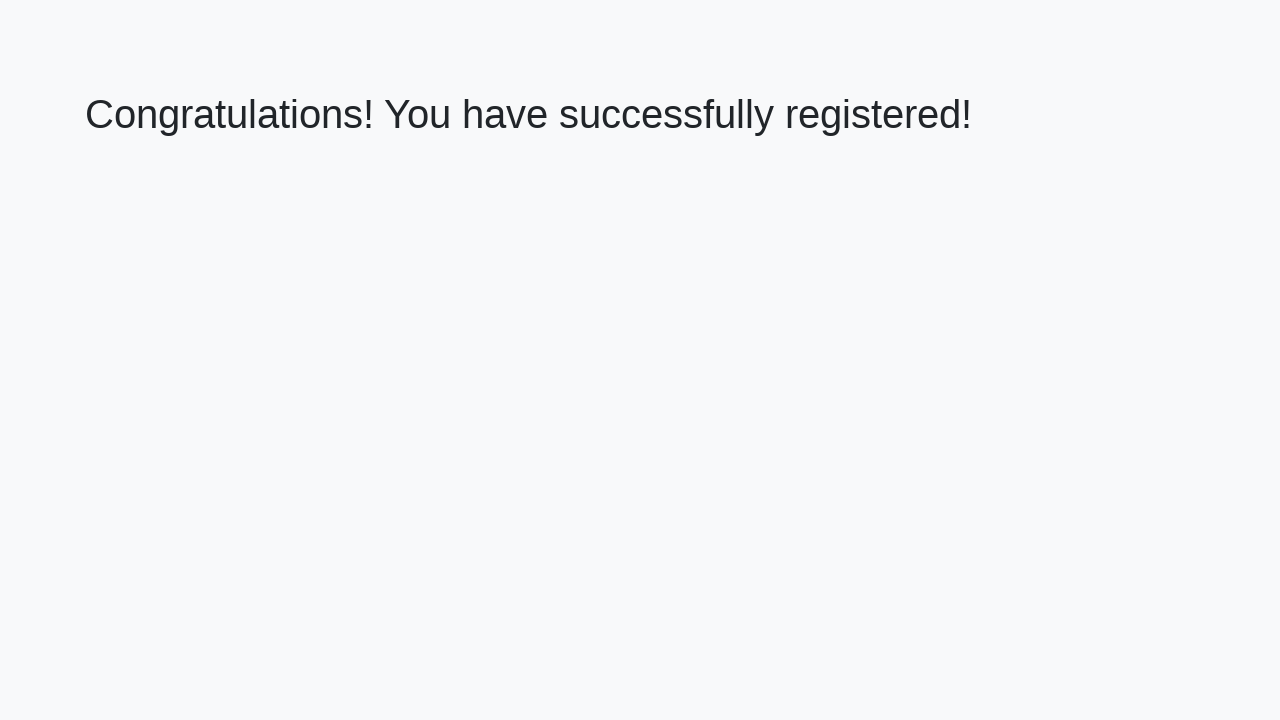